Tests the jQuery UI resizable widget by switching to the demo iframe and dragging the resize handle to resize the element

Starting URL: https://jqueryui.com/resizable

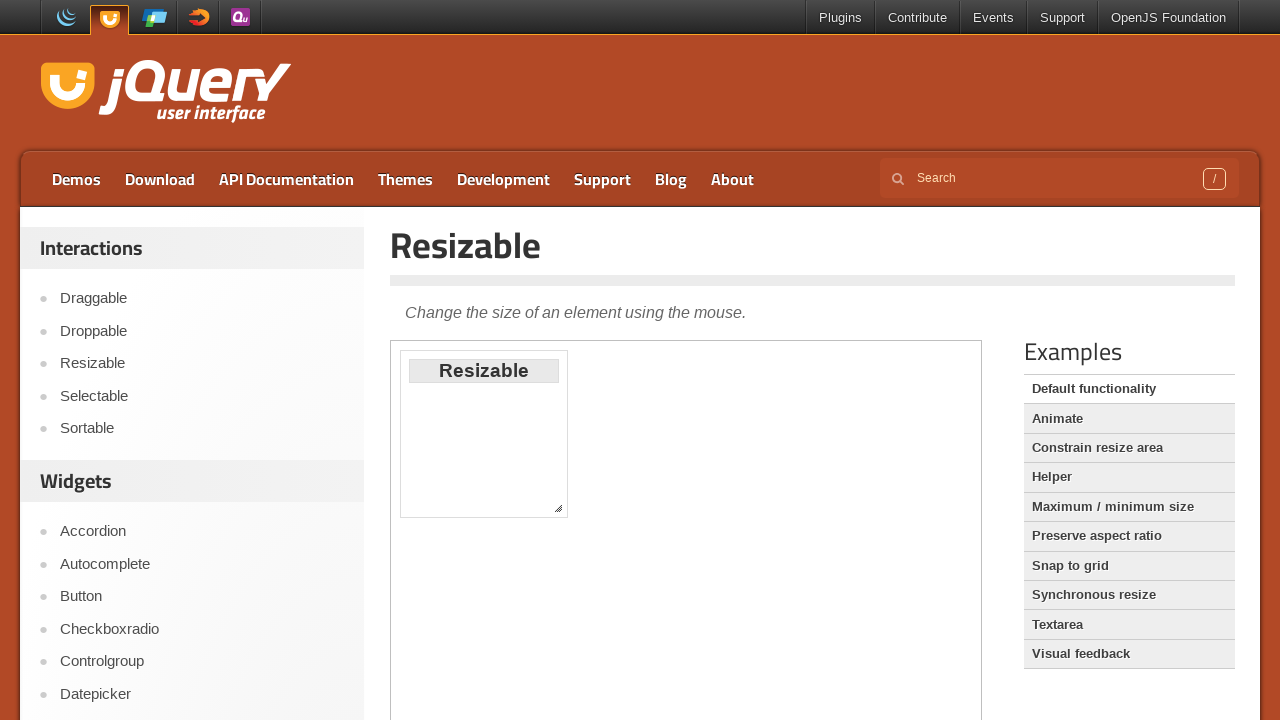

Located the demo iframe
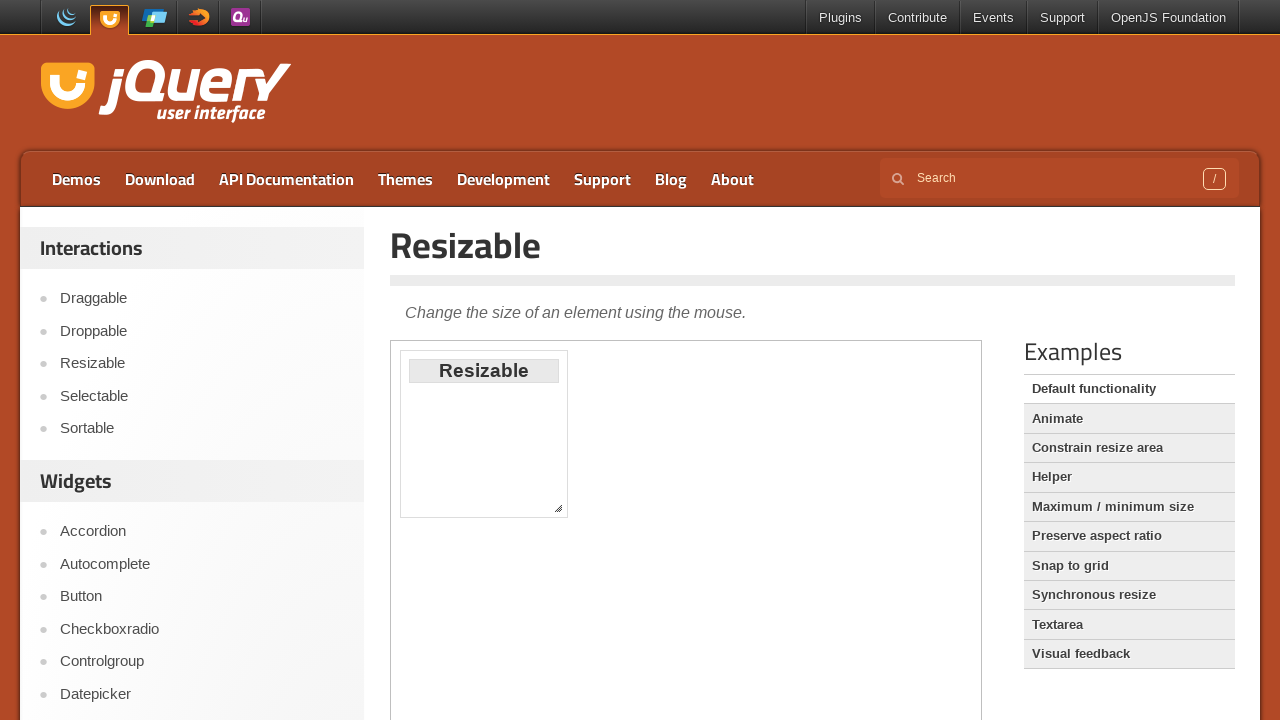

Located the resize handle in the southeast corner
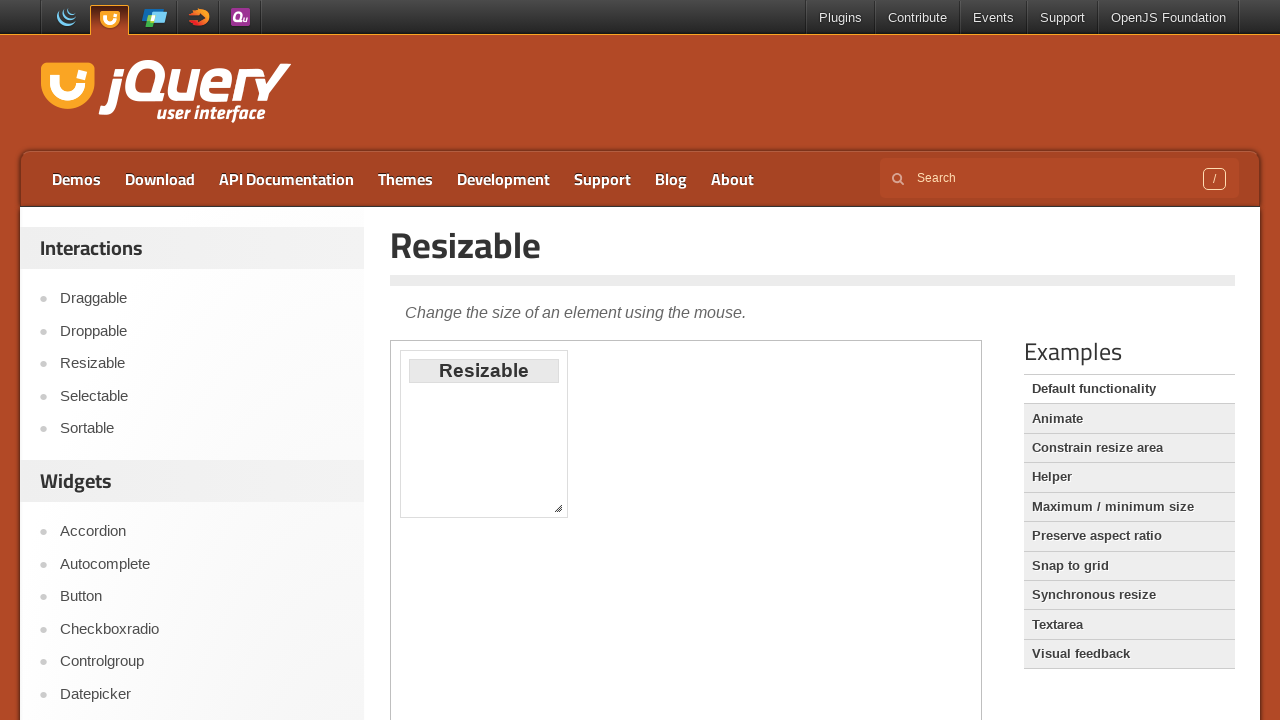

Retrieved the resize handle element
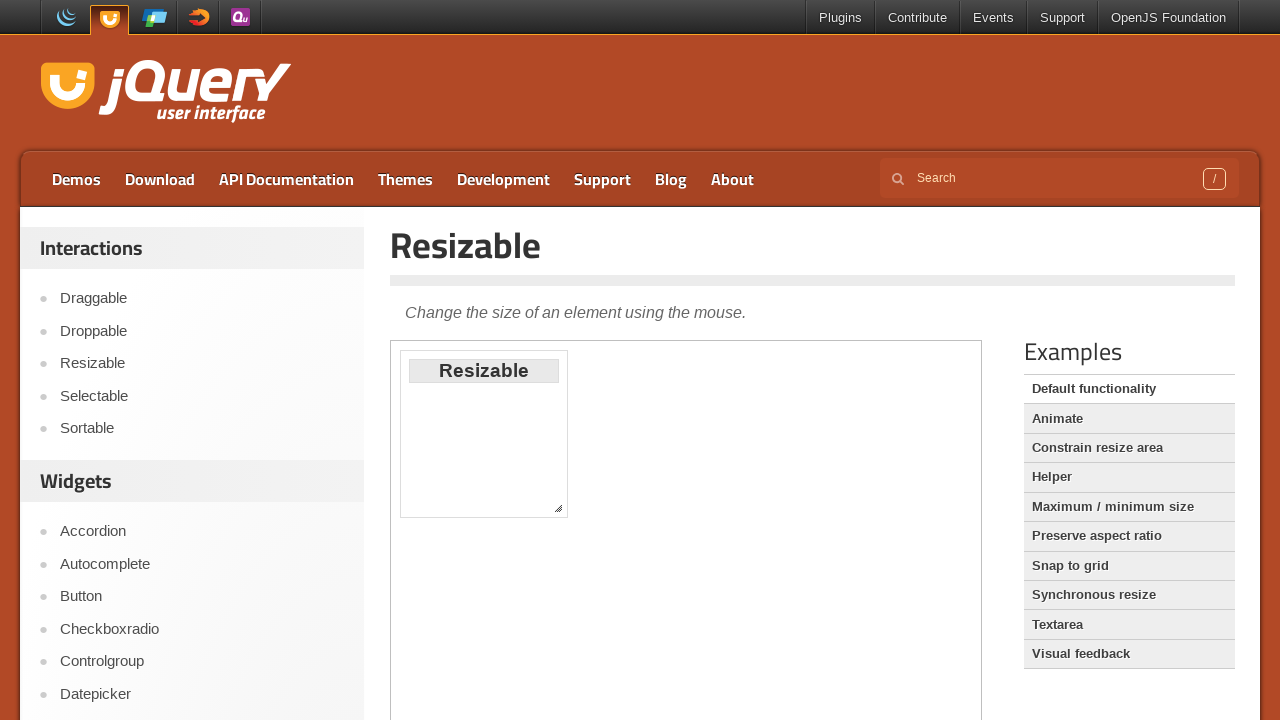

Retrieved bounding box of the resize handle
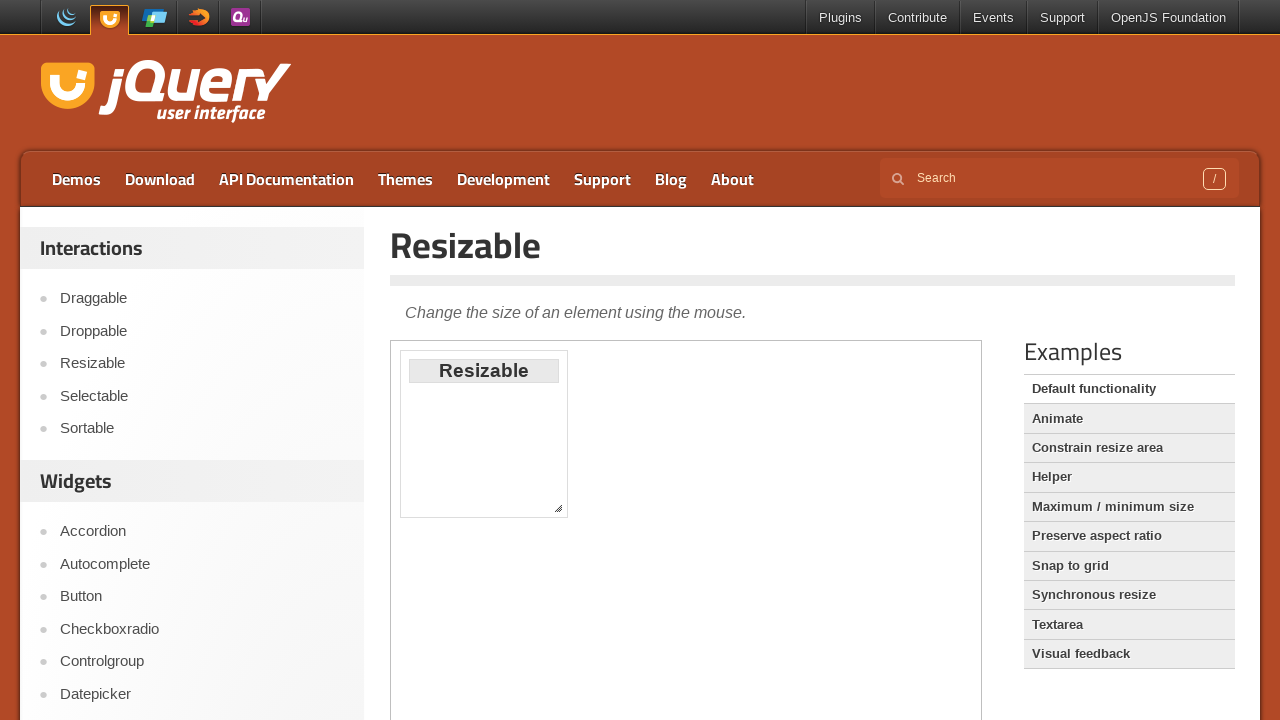

Moved mouse to the center of the resize handle at (558, 508)
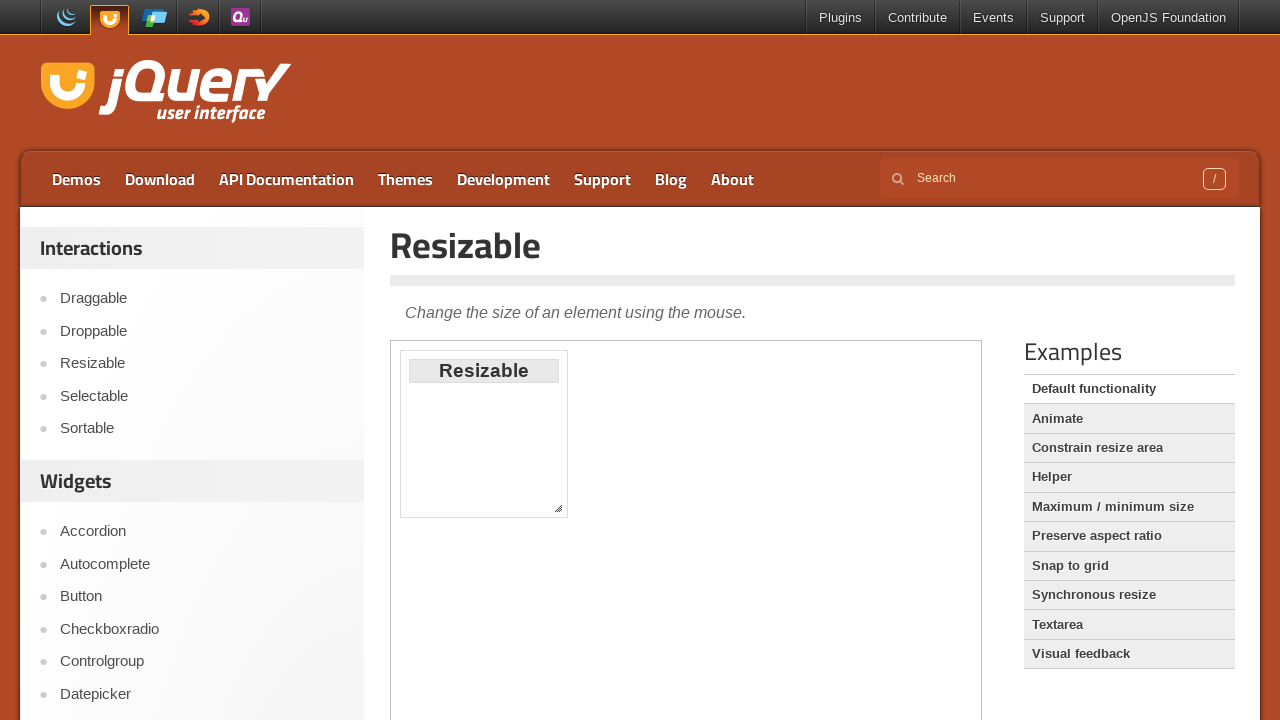

Pressed down the mouse button on the resize handle at (558, 508)
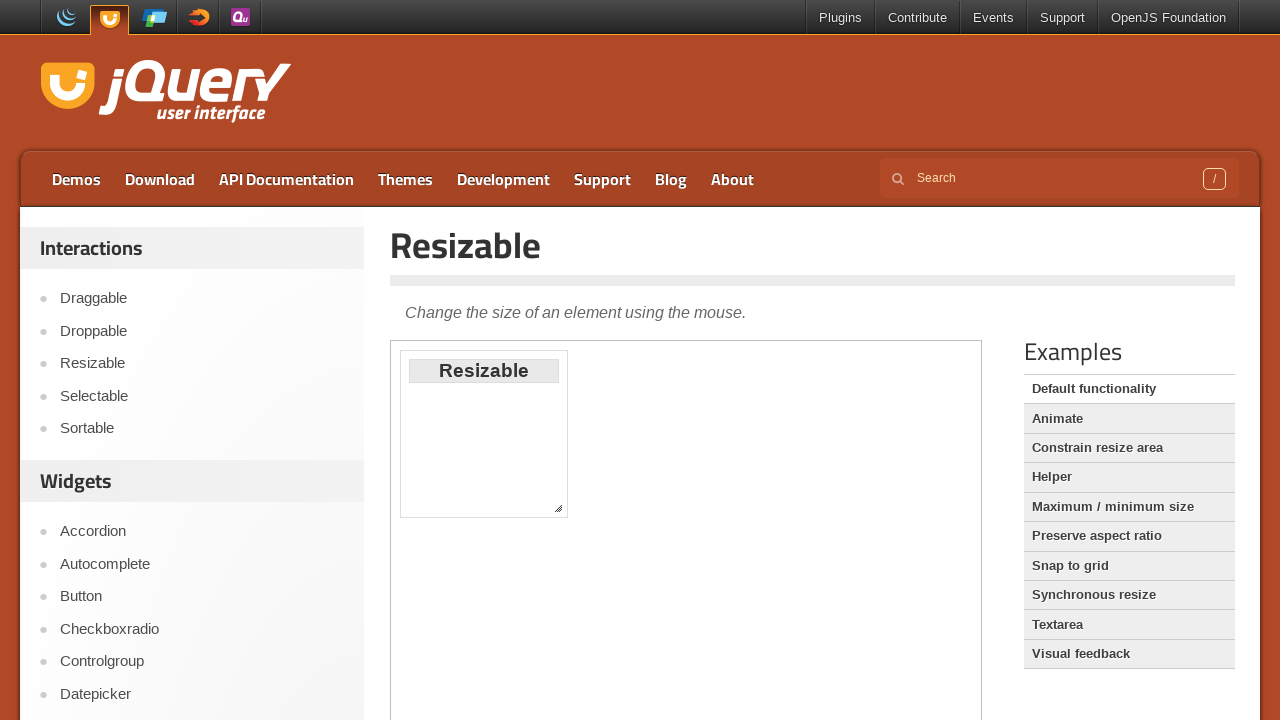

Dragged the resize handle 90px right and 50px down at (648, 558)
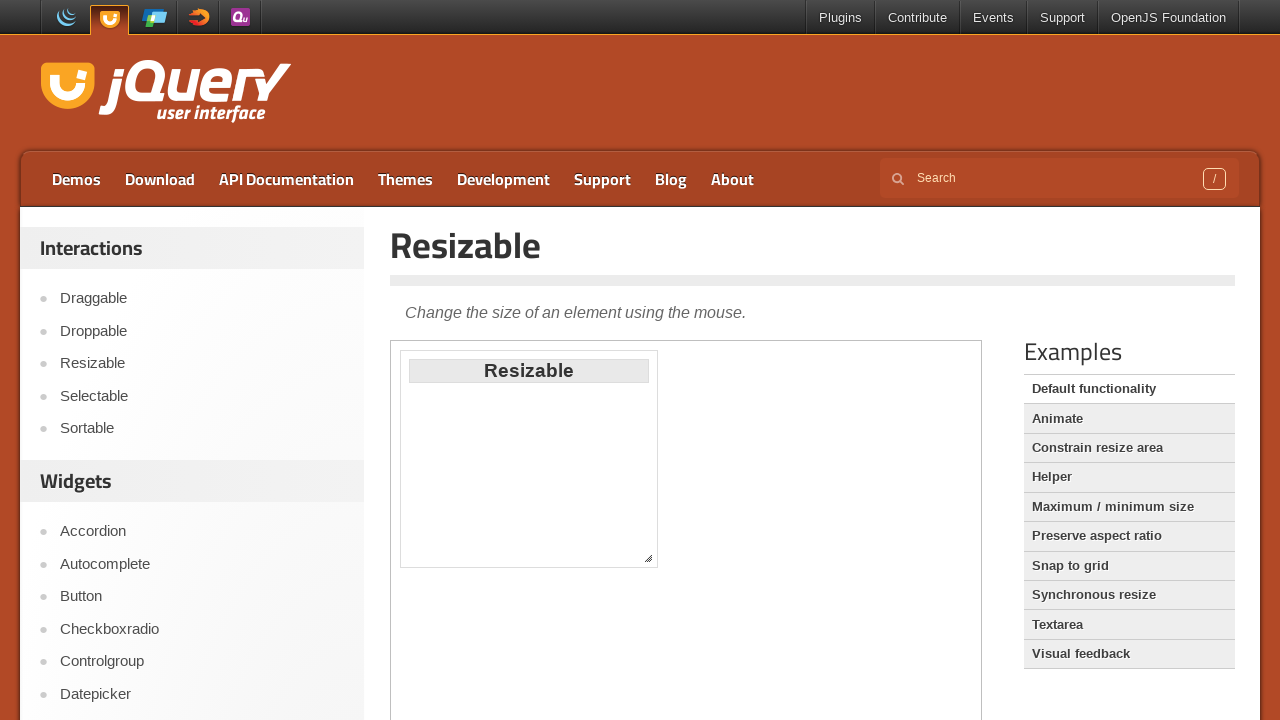

Released the mouse button to complete the resize operation at (648, 558)
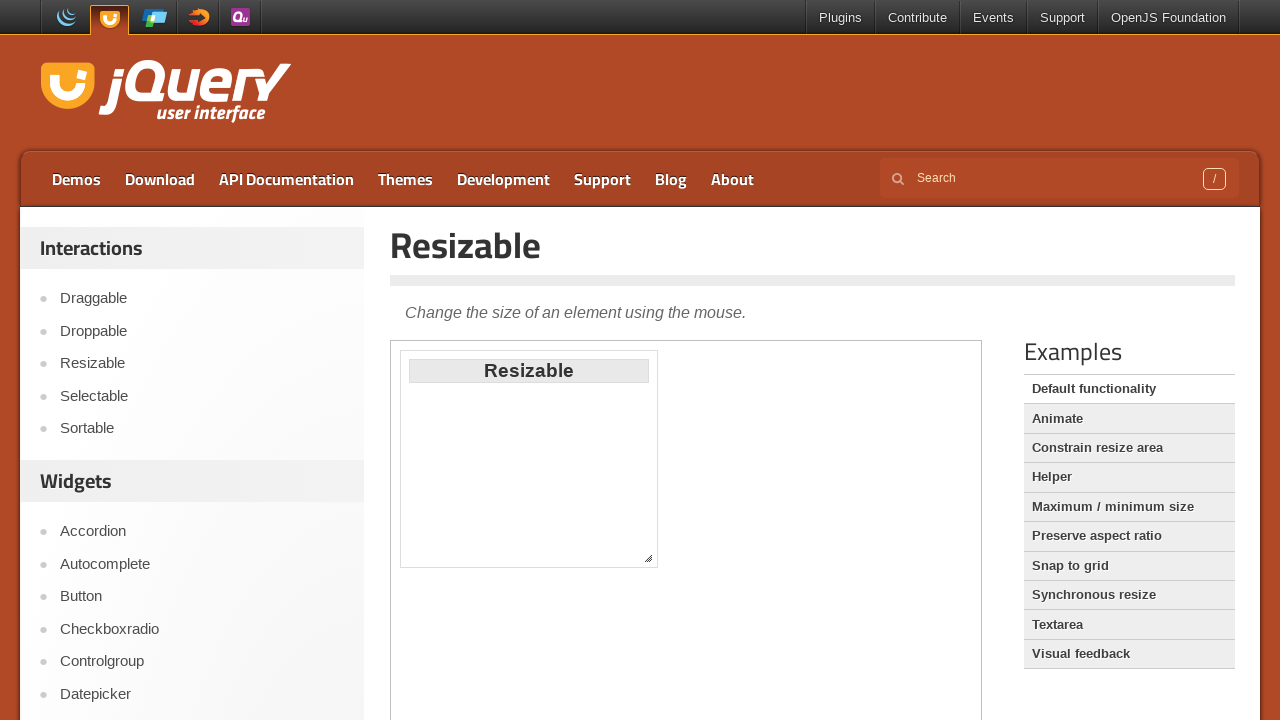

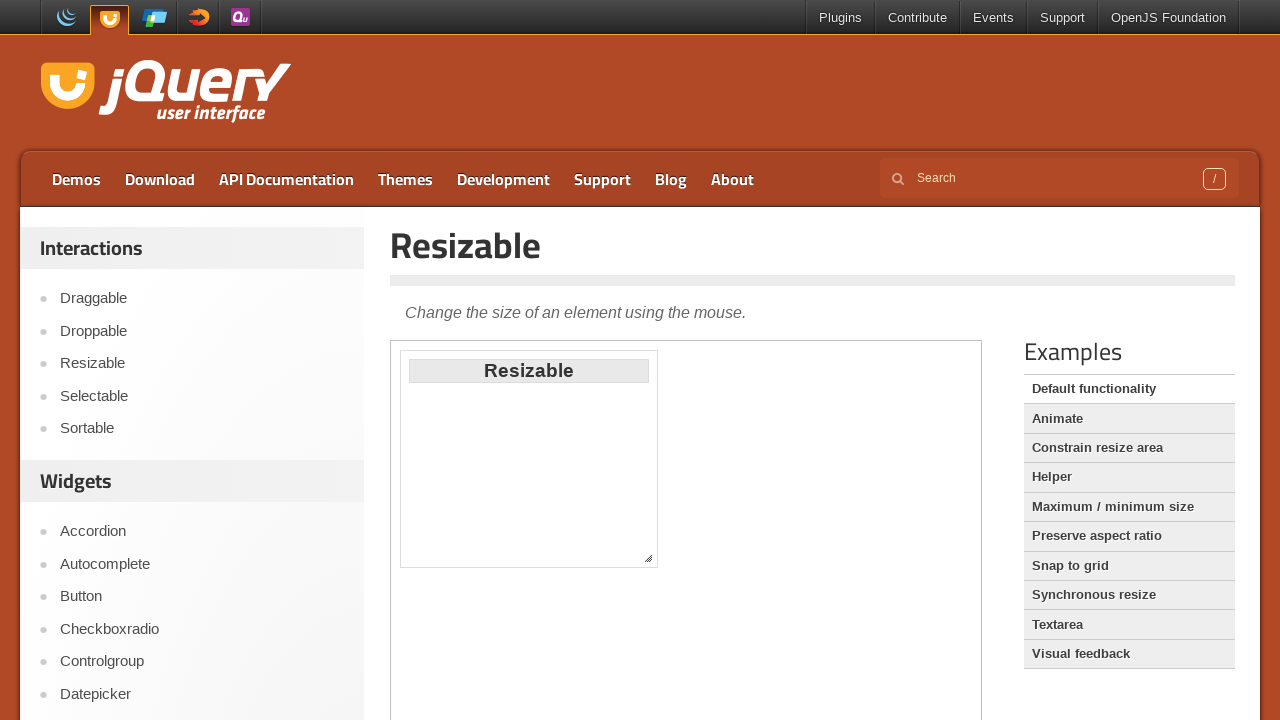